Tests checkbox functionality by verifying initial state, clicking a checkbox, and confirming the state change

Starting URL: https://rahulshettyacademy.com/dropdownsPractise/

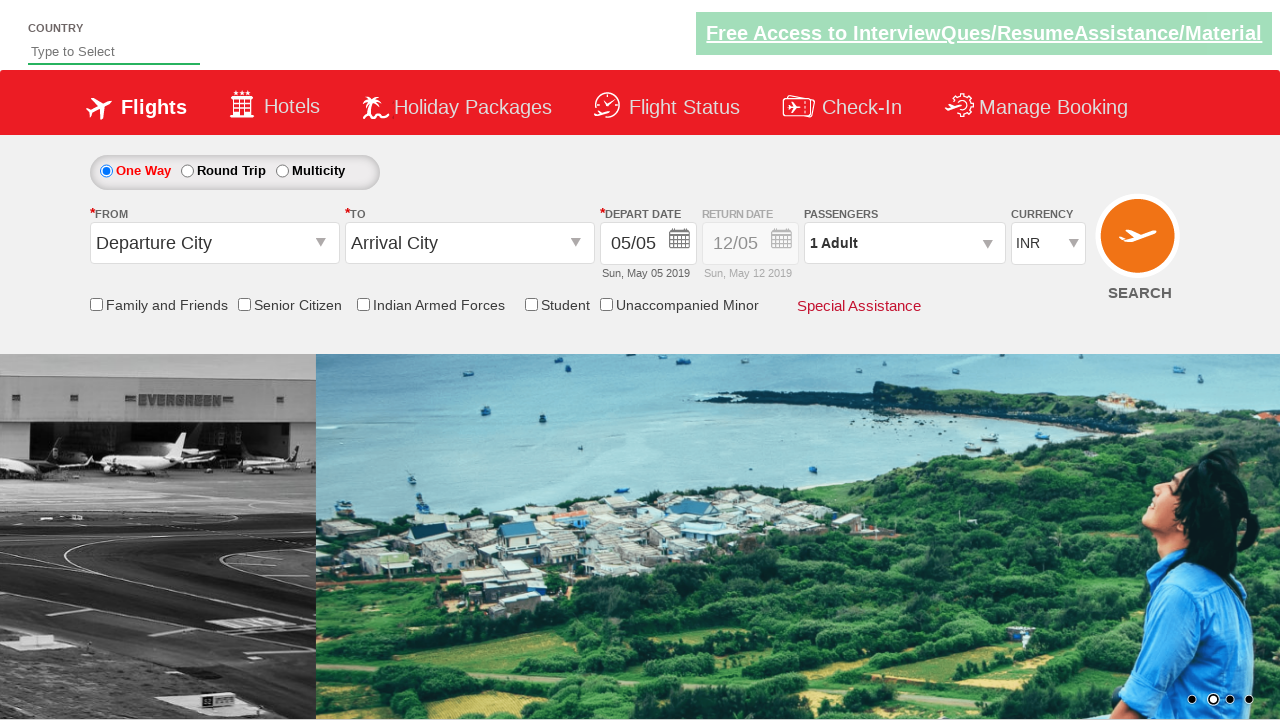

Located Friends & Family checkbox element
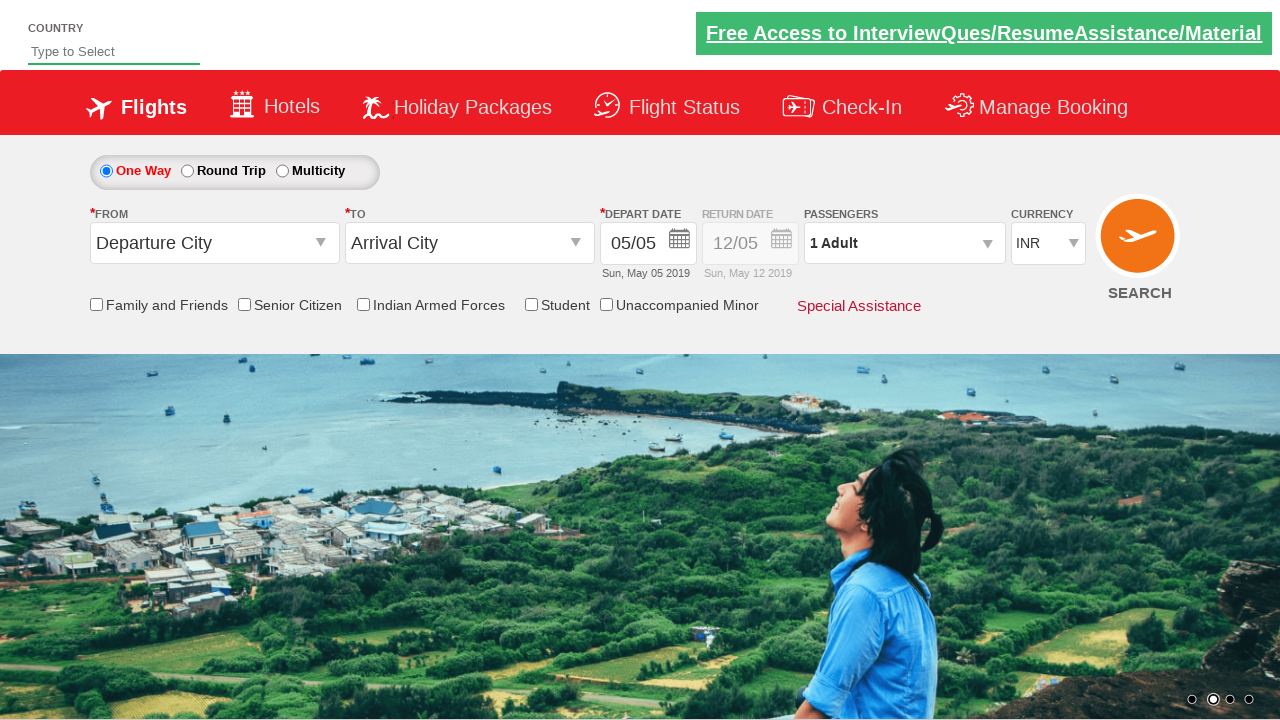

Verified Friends & Family checkbox is initially unchecked
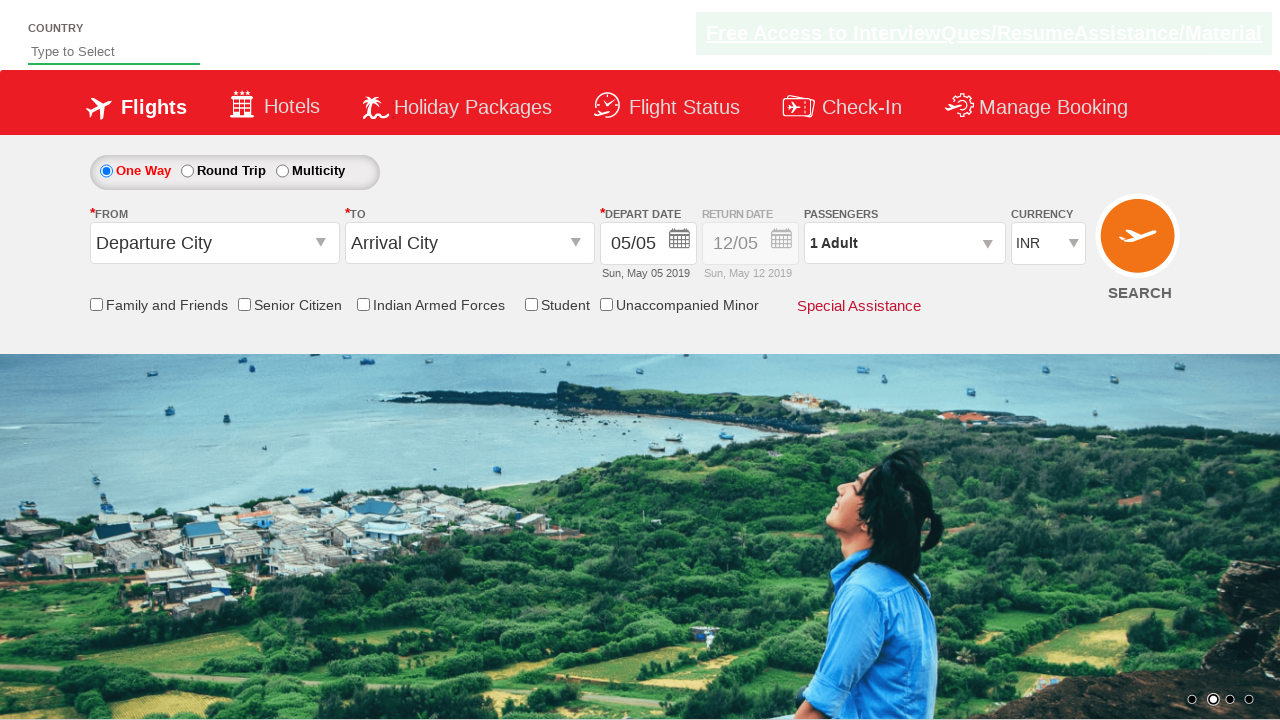

Clicked Friends & Family checkbox at (96, 304) on input[id*='friendsandfamily']
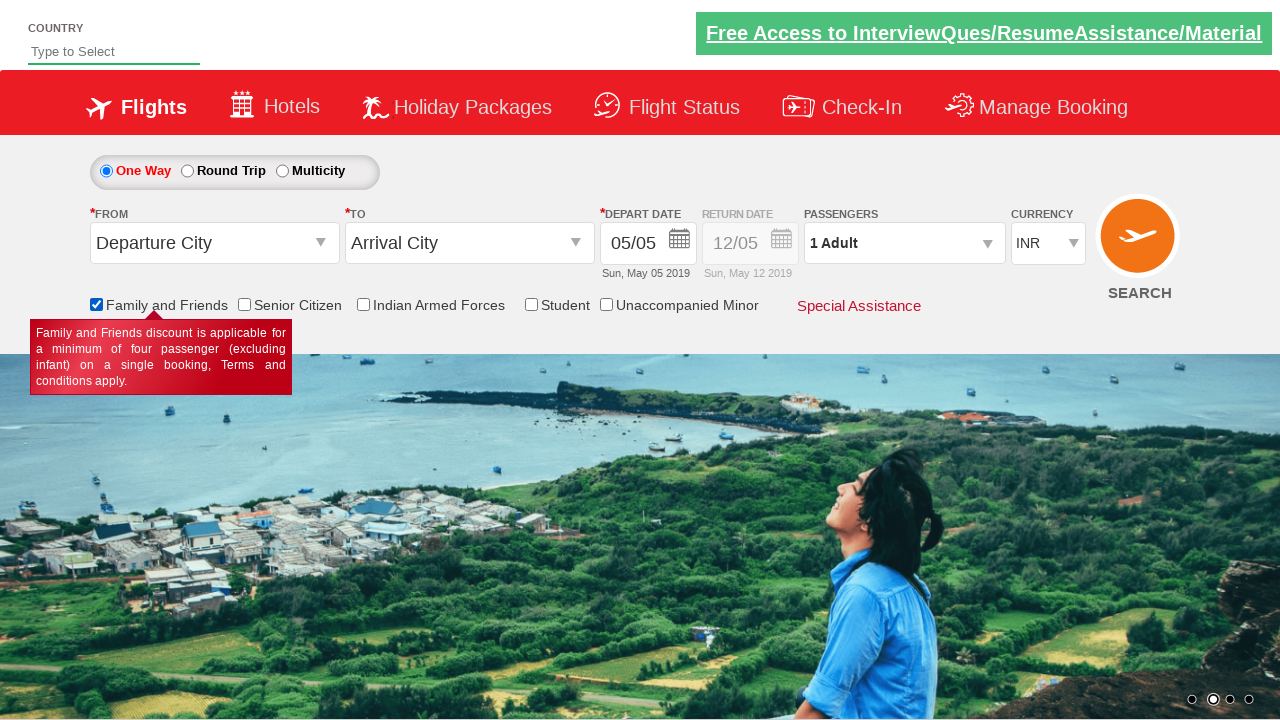

Verified Friends & Family checkbox is now checked after clicking
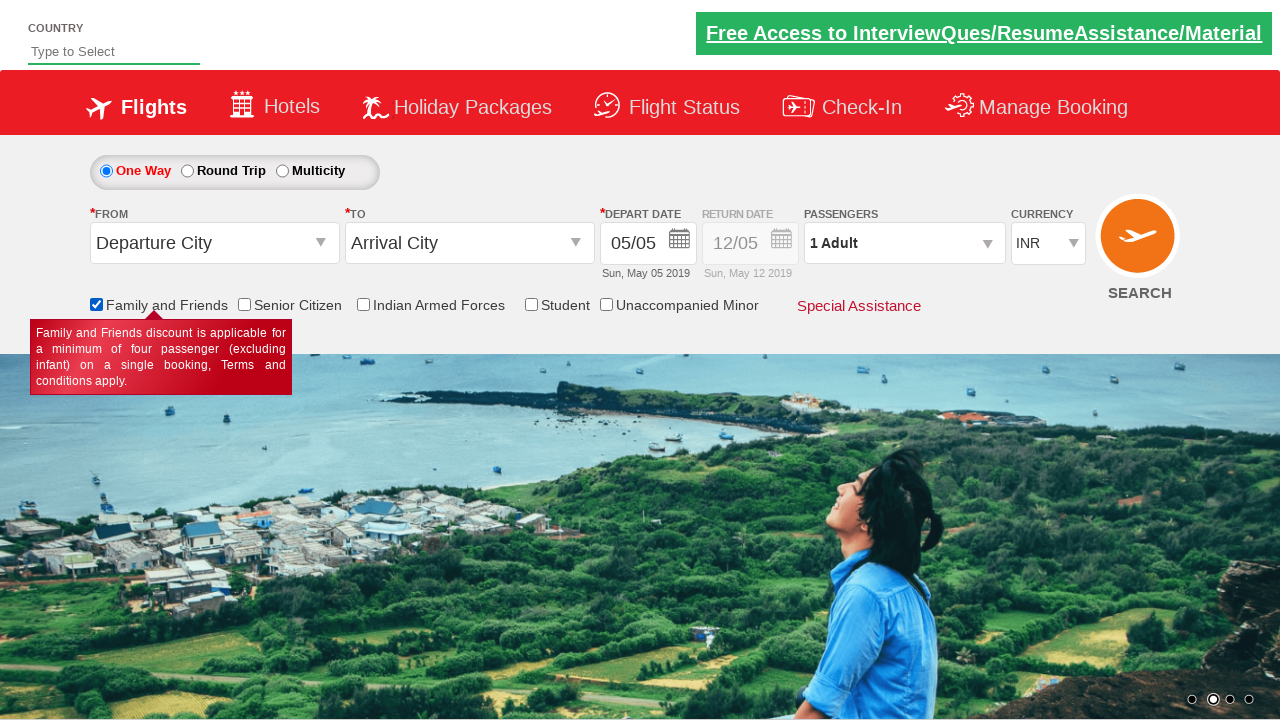

Located all checkbox elements on the page
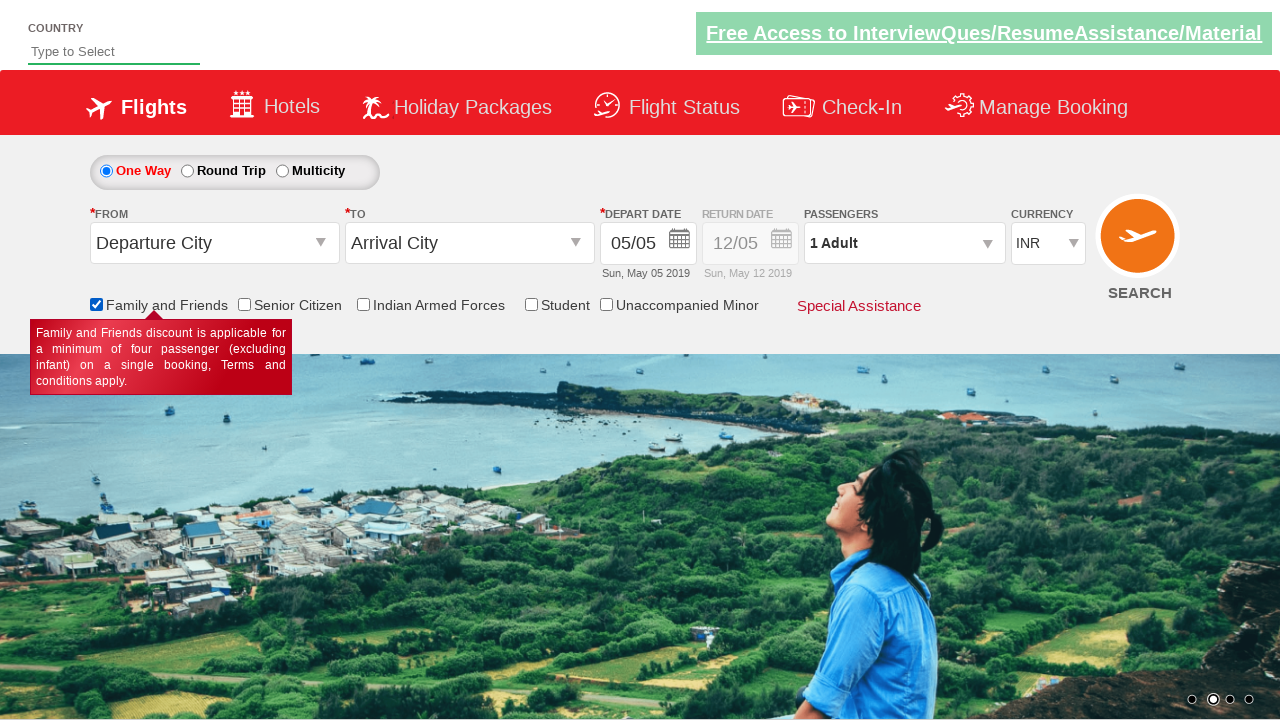

Counted total checkboxes on page: 6
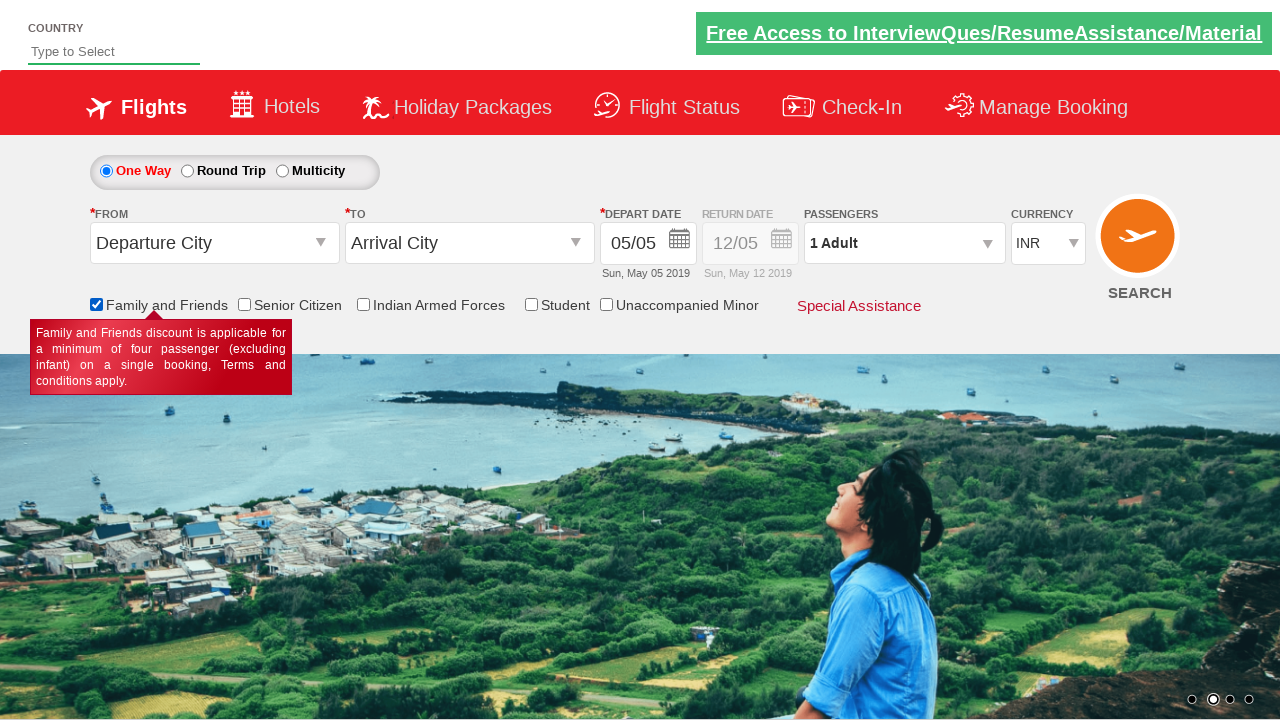

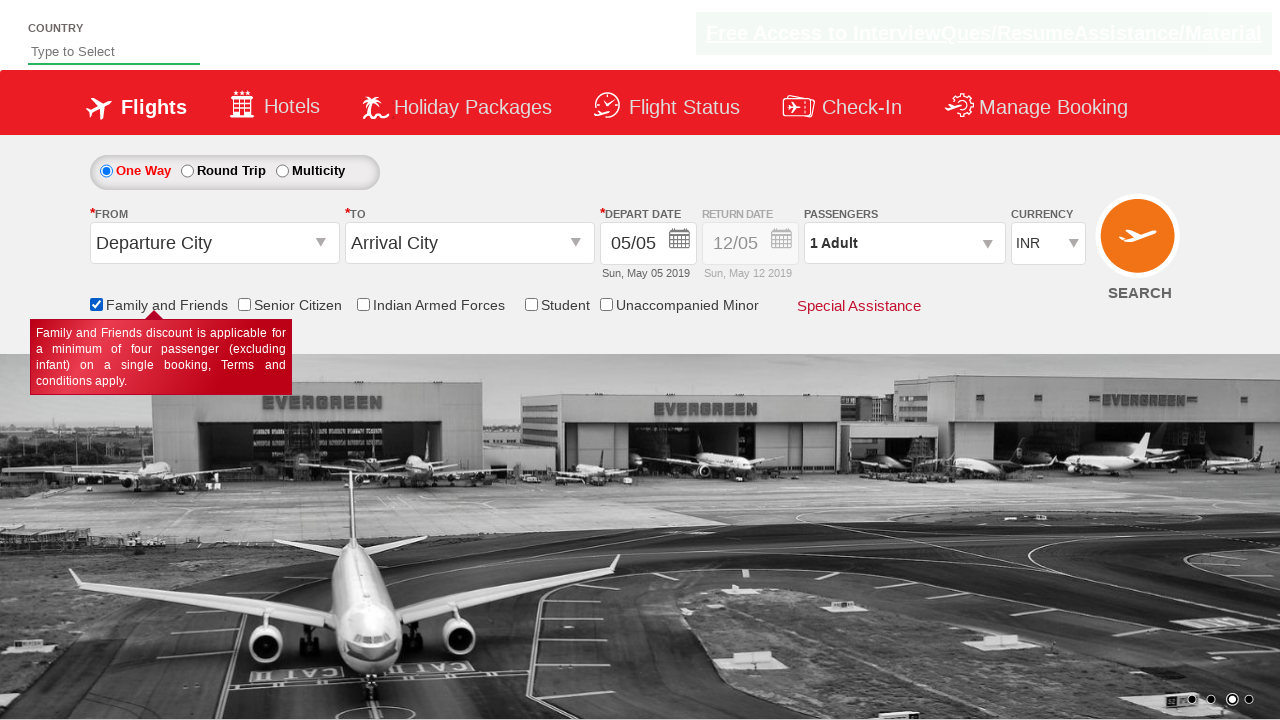